Tests JavaScript prompt alert handling by clicking the prompt button, entering text into the alert, and accepting it

Starting URL: https://the-internet.herokuapp.com/javascript_alerts

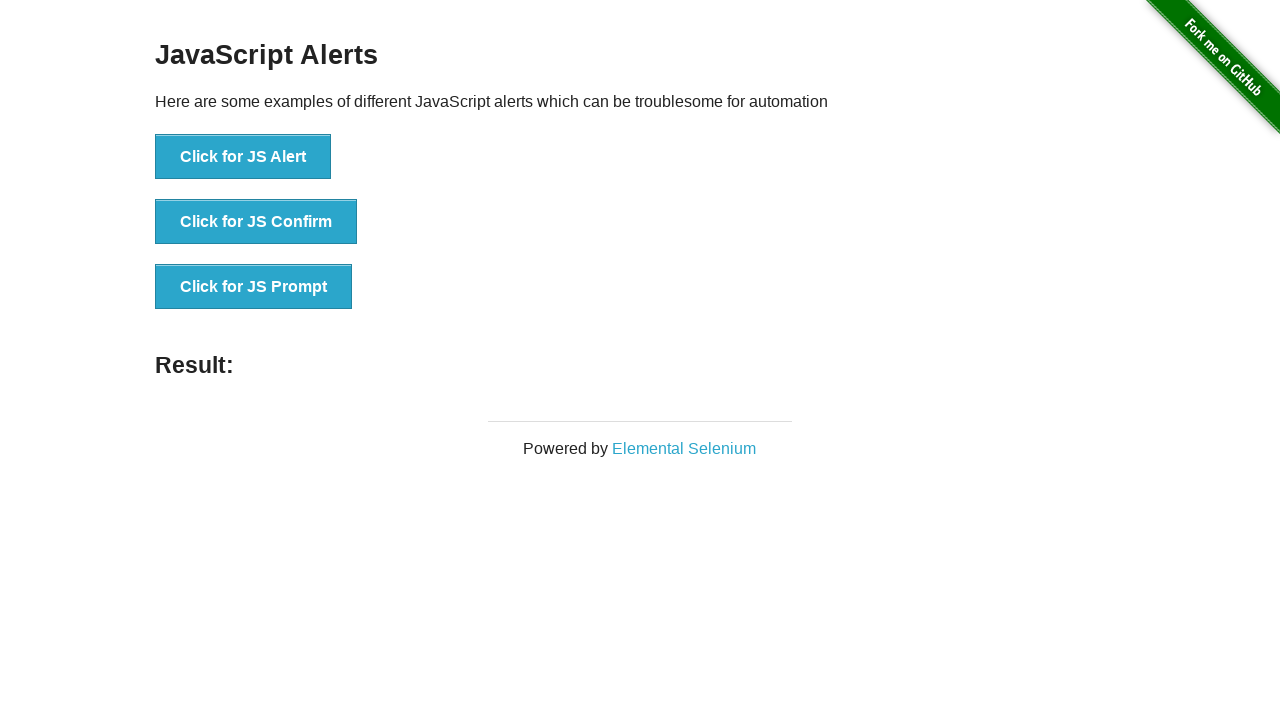

Clicked the 'Click for JS Prompt' button to trigger JavaScript prompt alert at (254, 287) on xpath=//button[contains(text(),'Click for JS Prompt')]
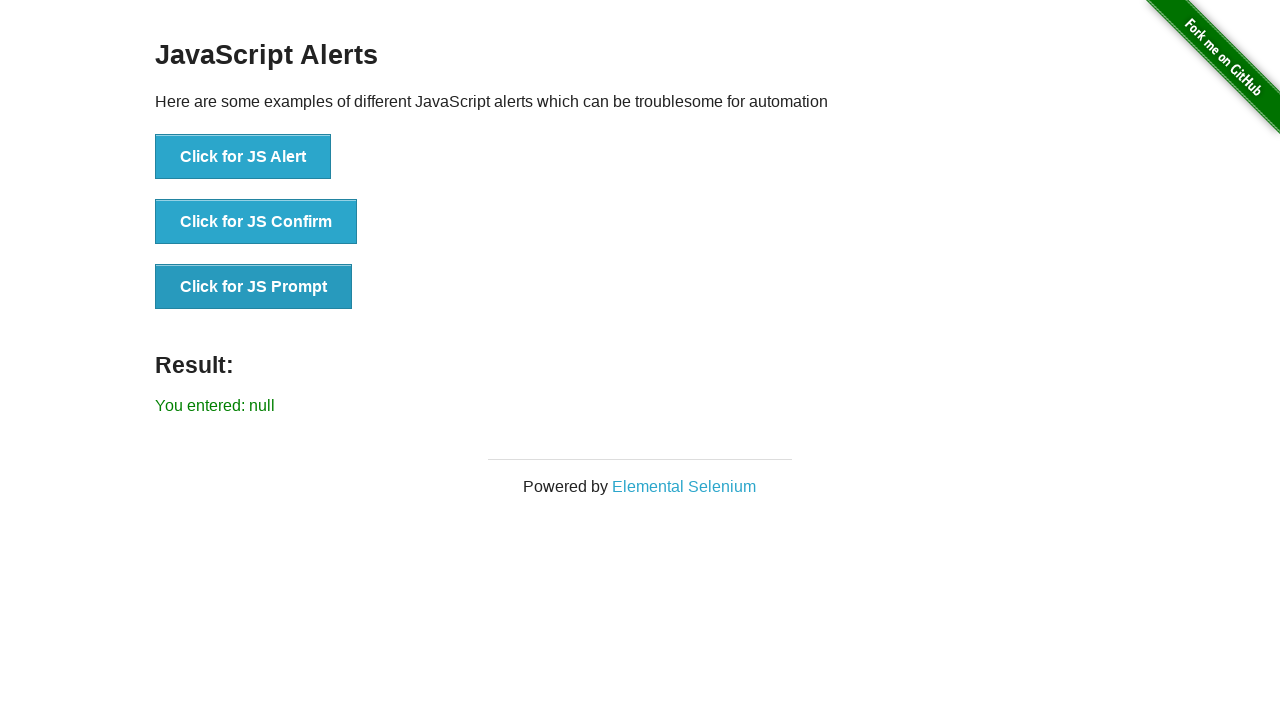

Set up dialog handler to accept prompt with text 'Santosh'
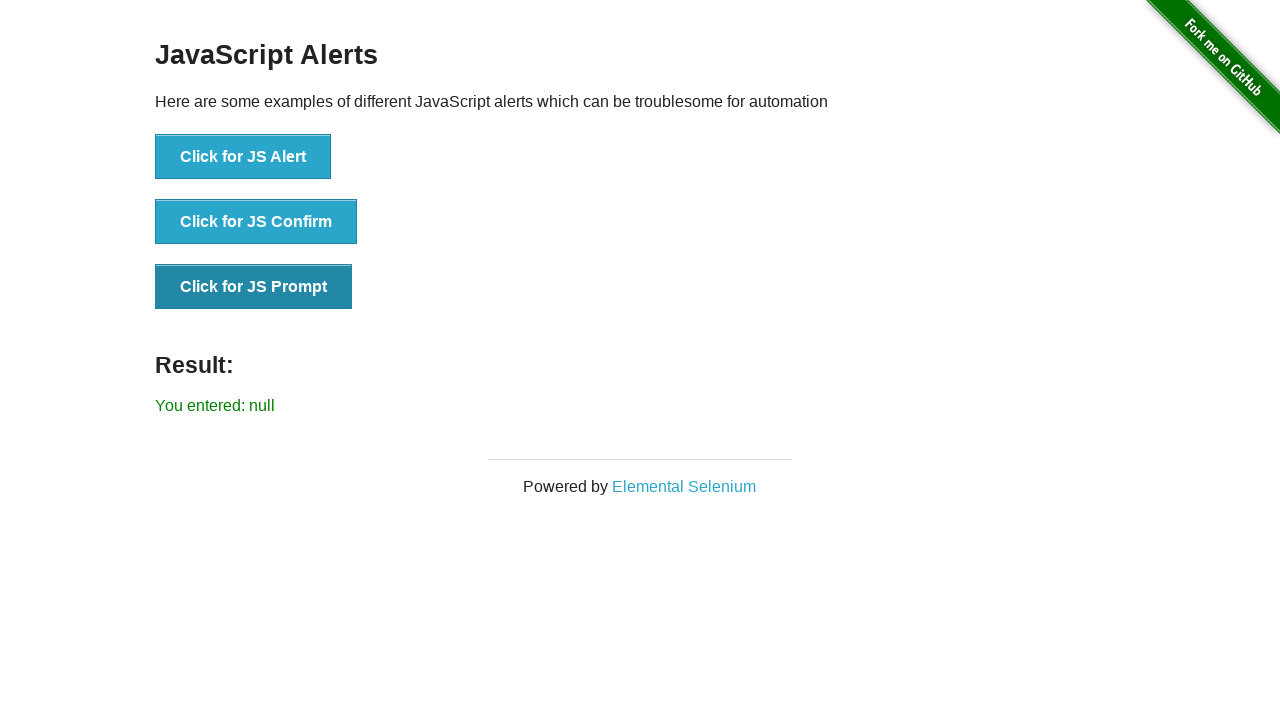

Clicked the 'Click for JS Prompt' button again to trigger the prompt and test the handler at (254, 287) on xpath=//button[contains(text(),'Click for JS Prompt')]
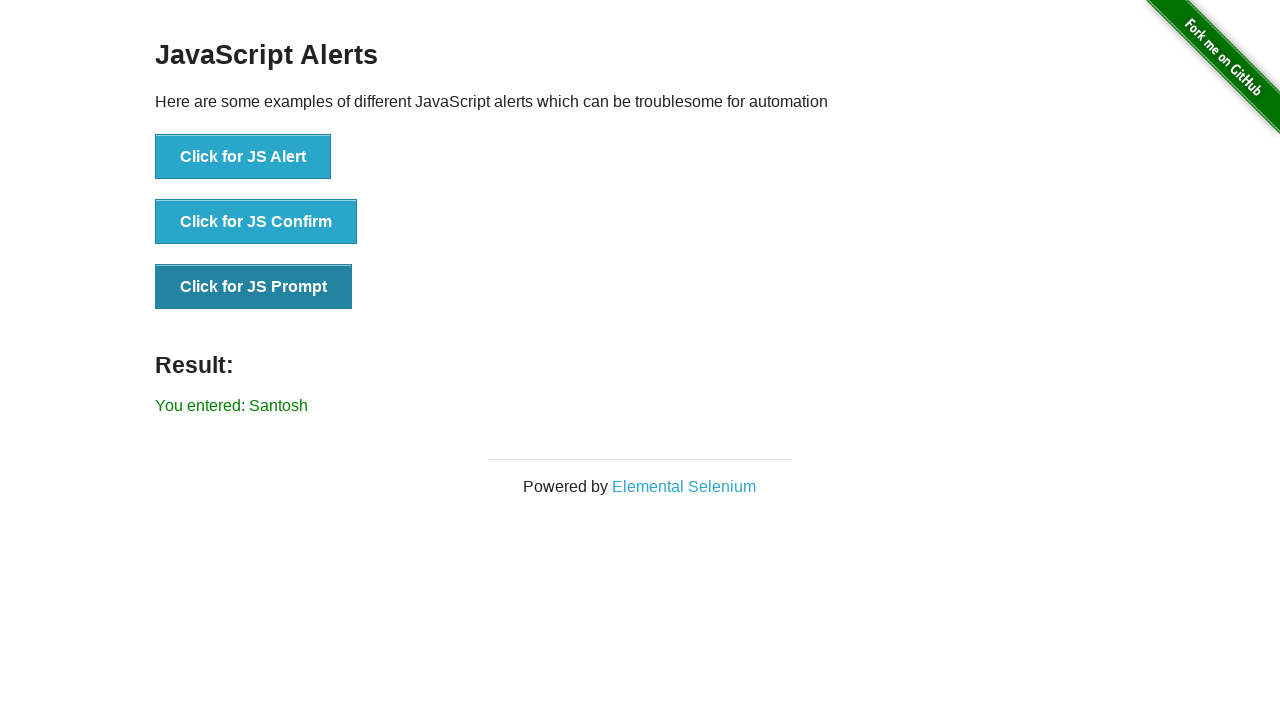

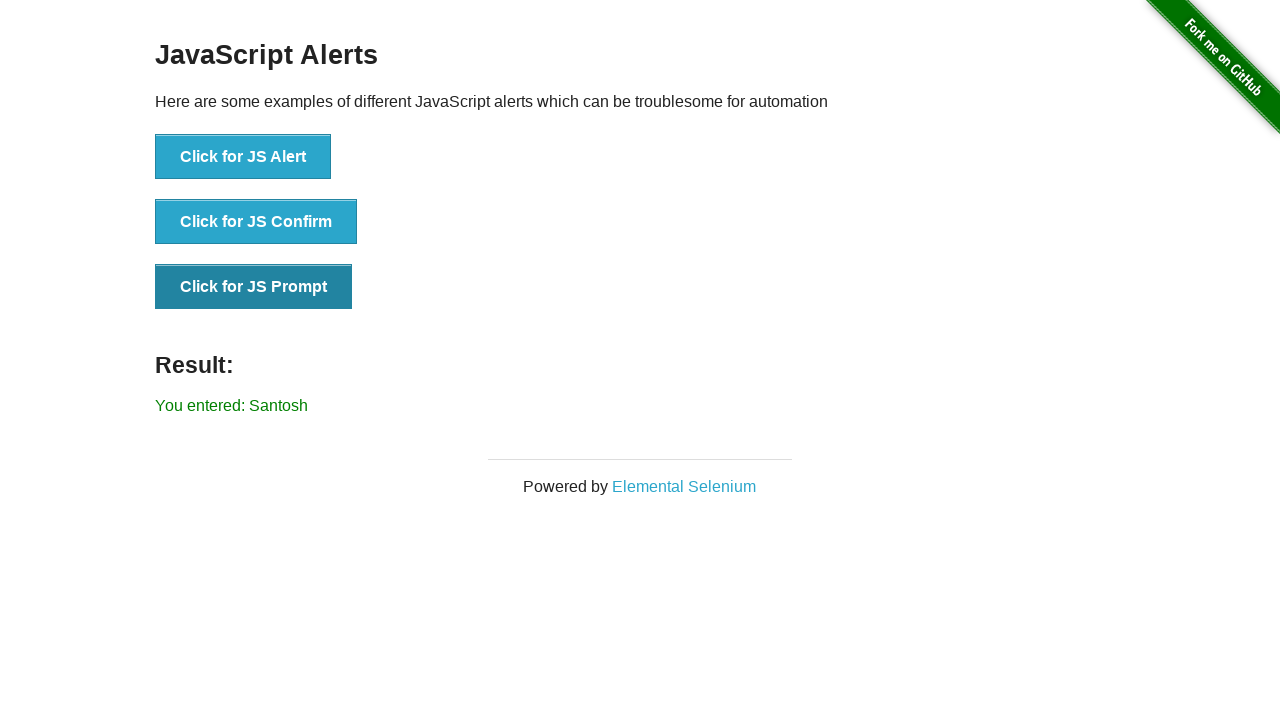